Adds products from sweets category then navigates to the "All" category

Starting URL: https://shopcart-challenge.4all.com/

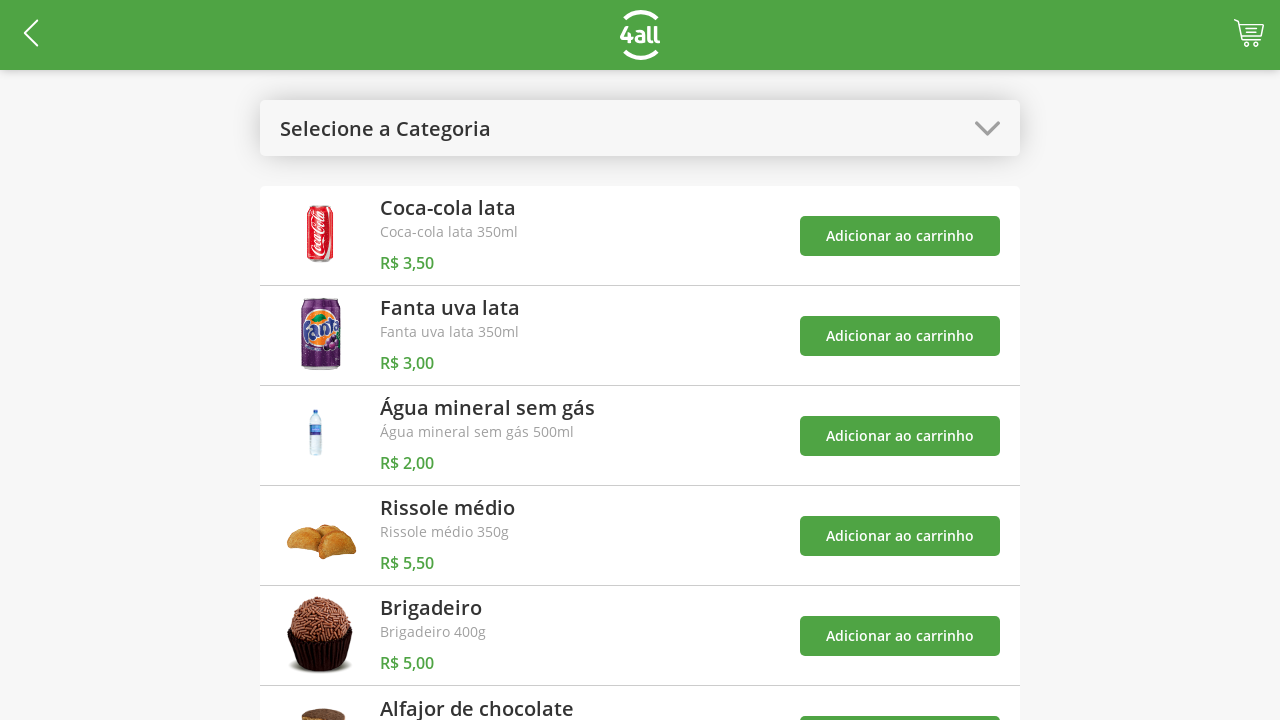

Opened categories menu at (640, 128) on #open-categories-btn
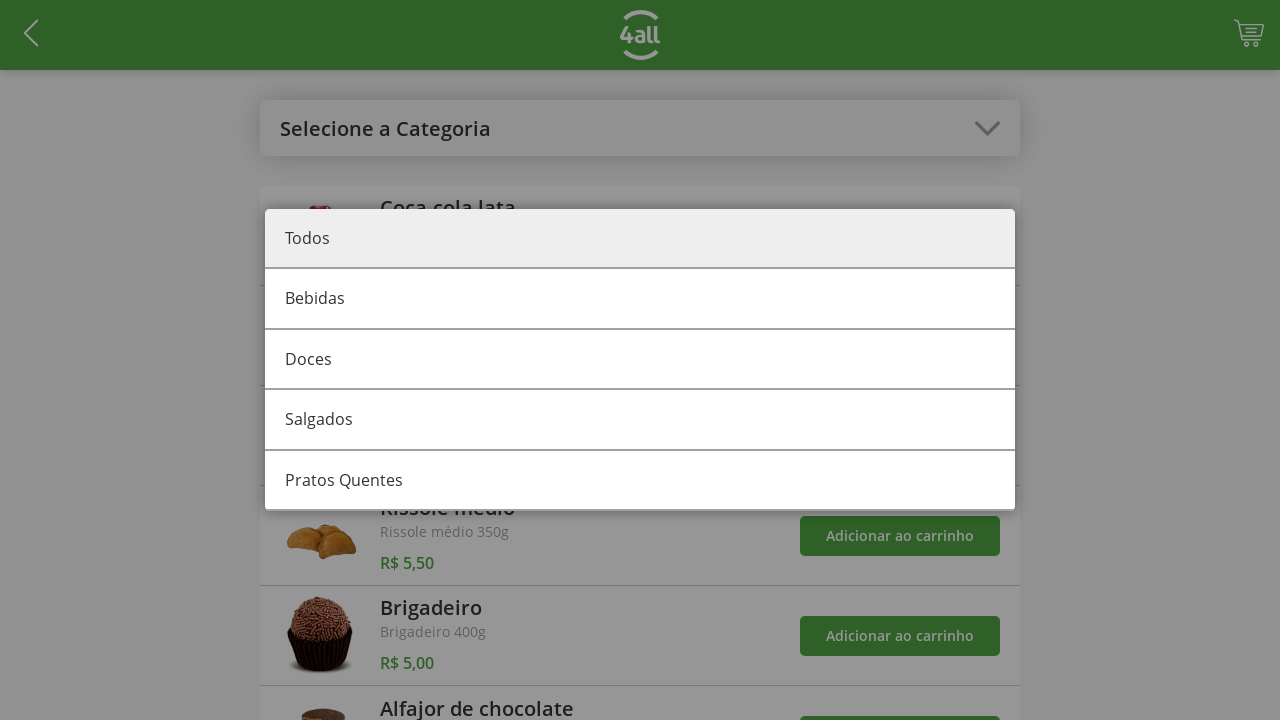

Selected sweets category at (640, 360) on #category-1
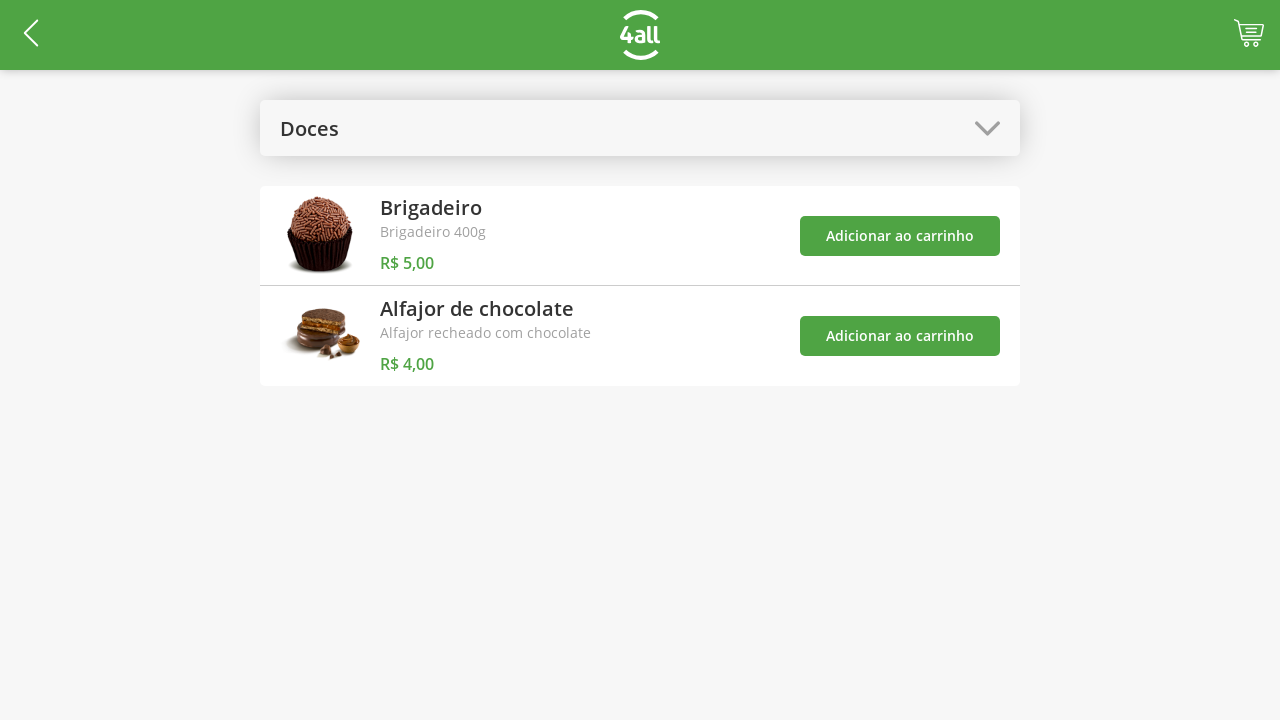

Added product 4 to cart at (900, 236) on #add-product-4-btn
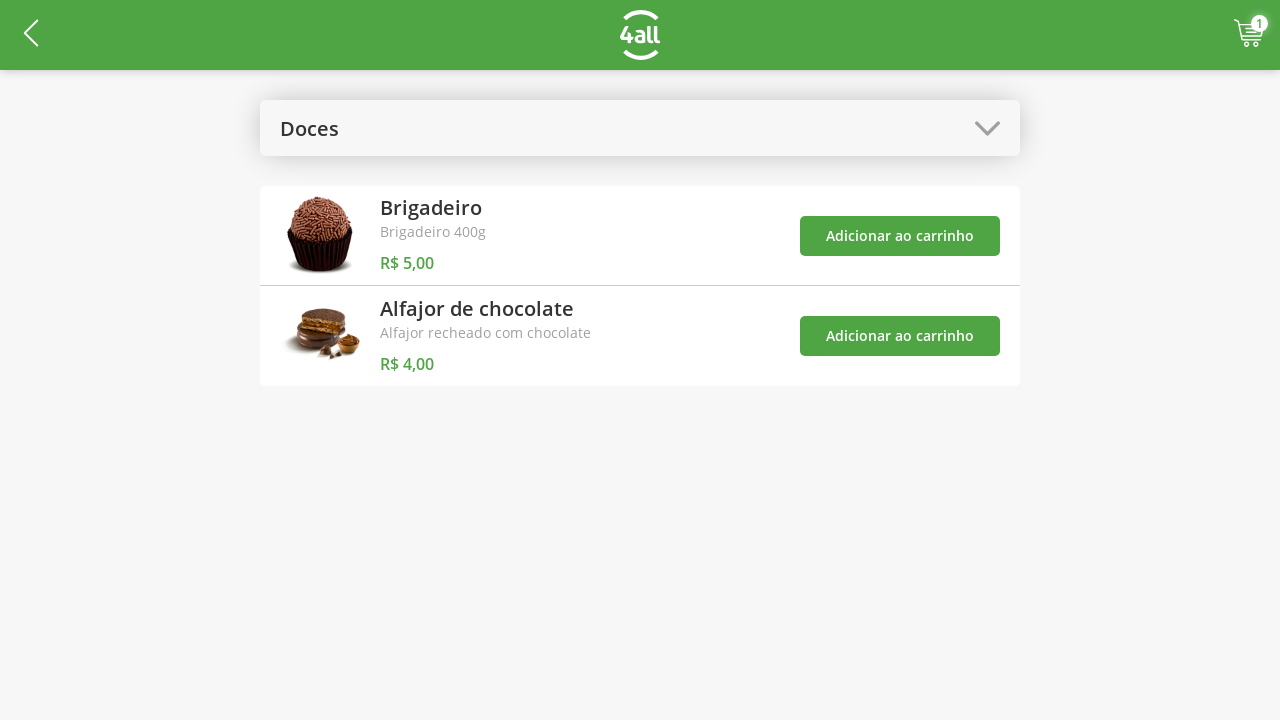

Added product 5 to cart at (900, 336) on #add-product-5-btn
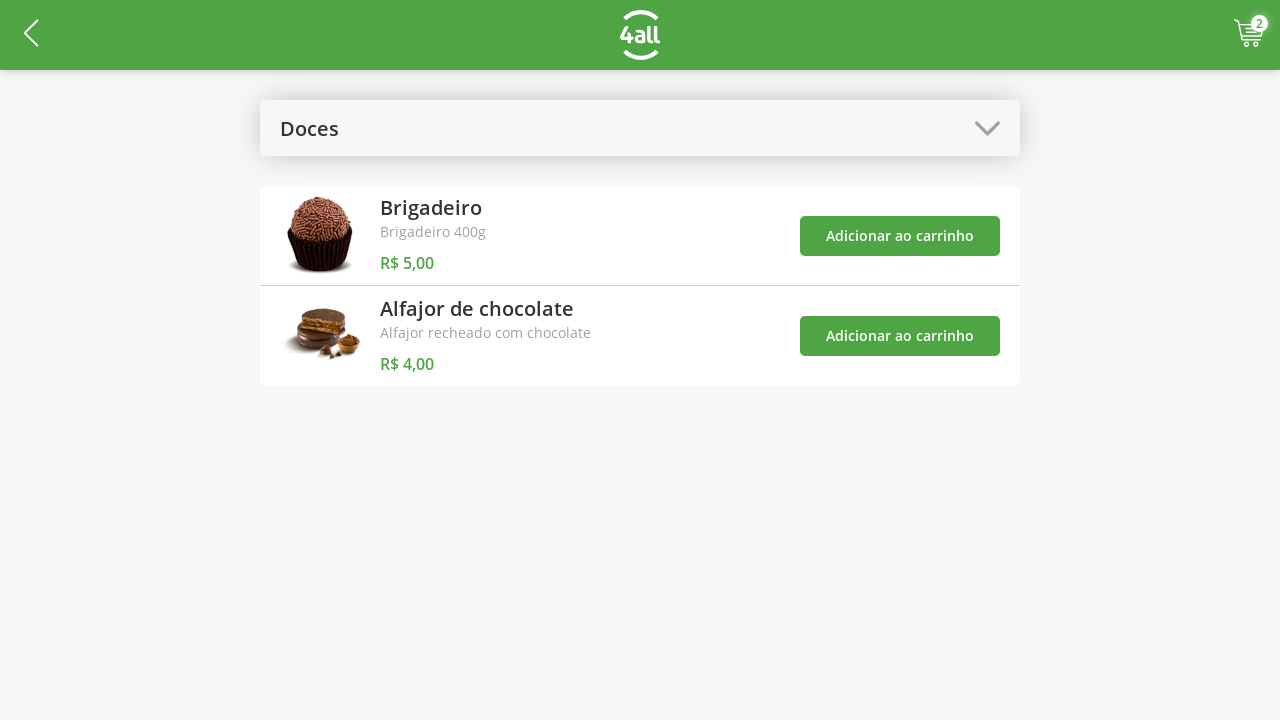

Opened categories menu again at (640, 128) on #open-categories-btn
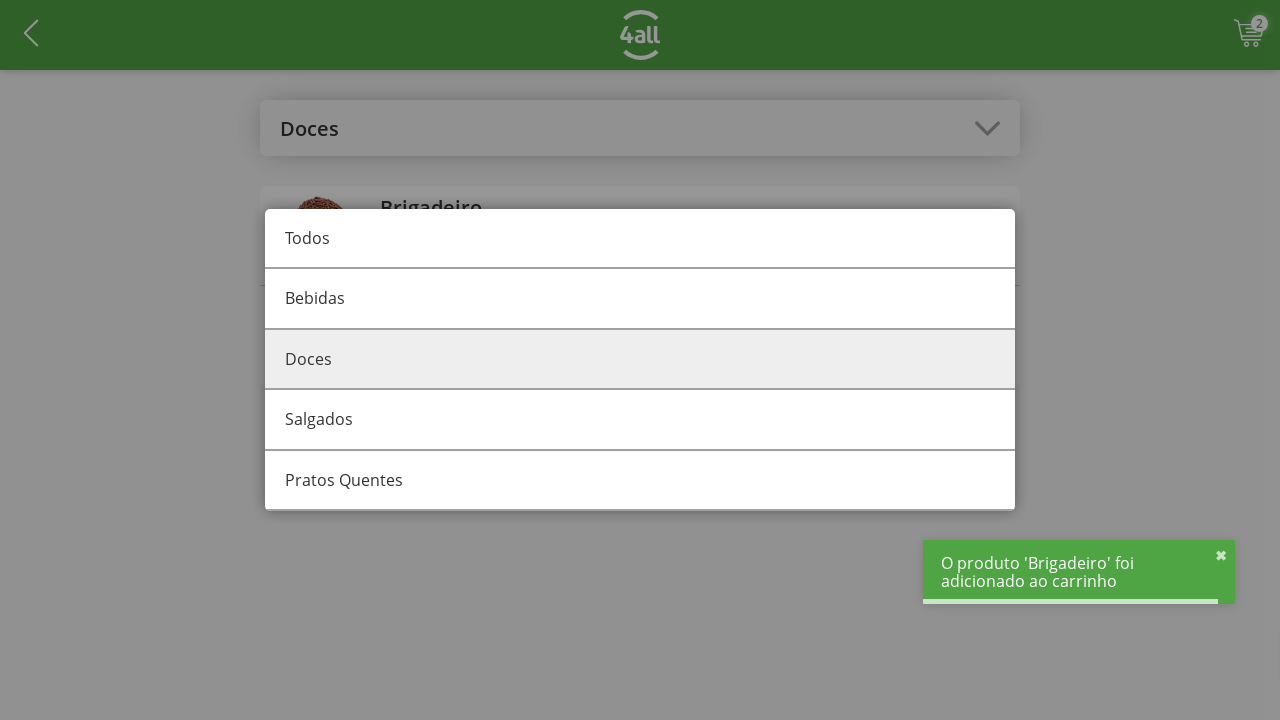

Navigated to all categories at (640, 239) on #category-all
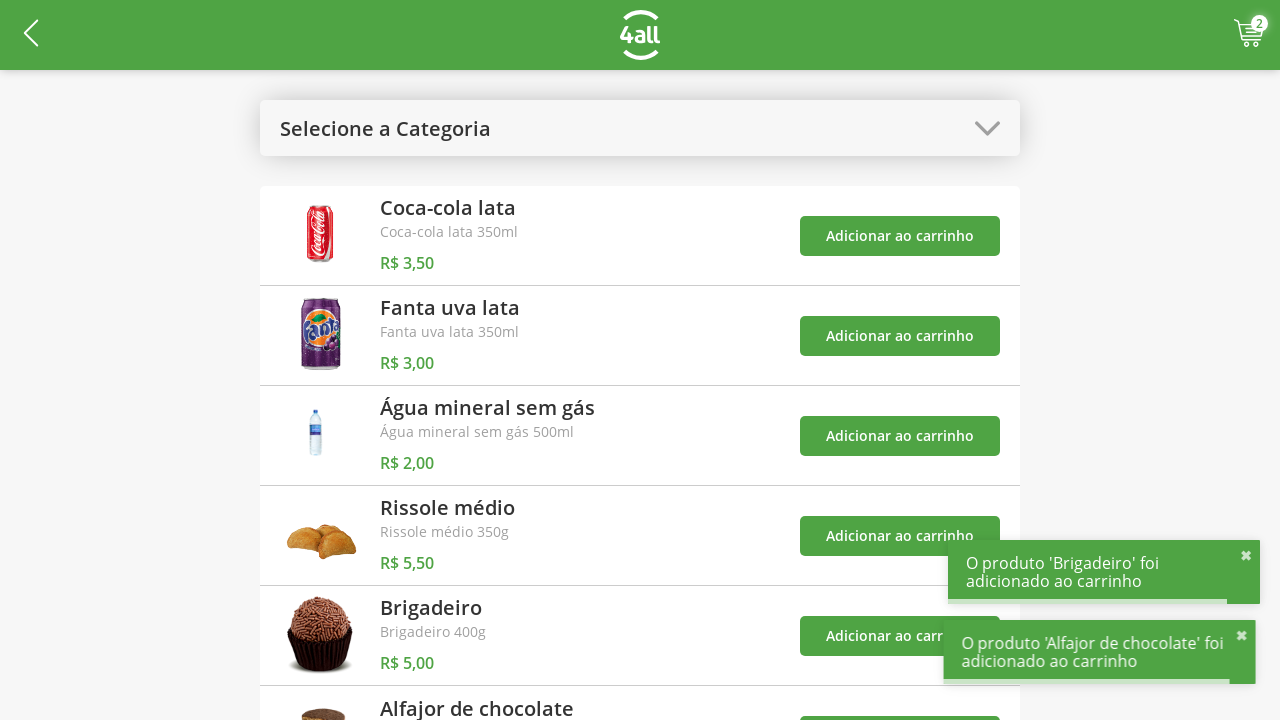

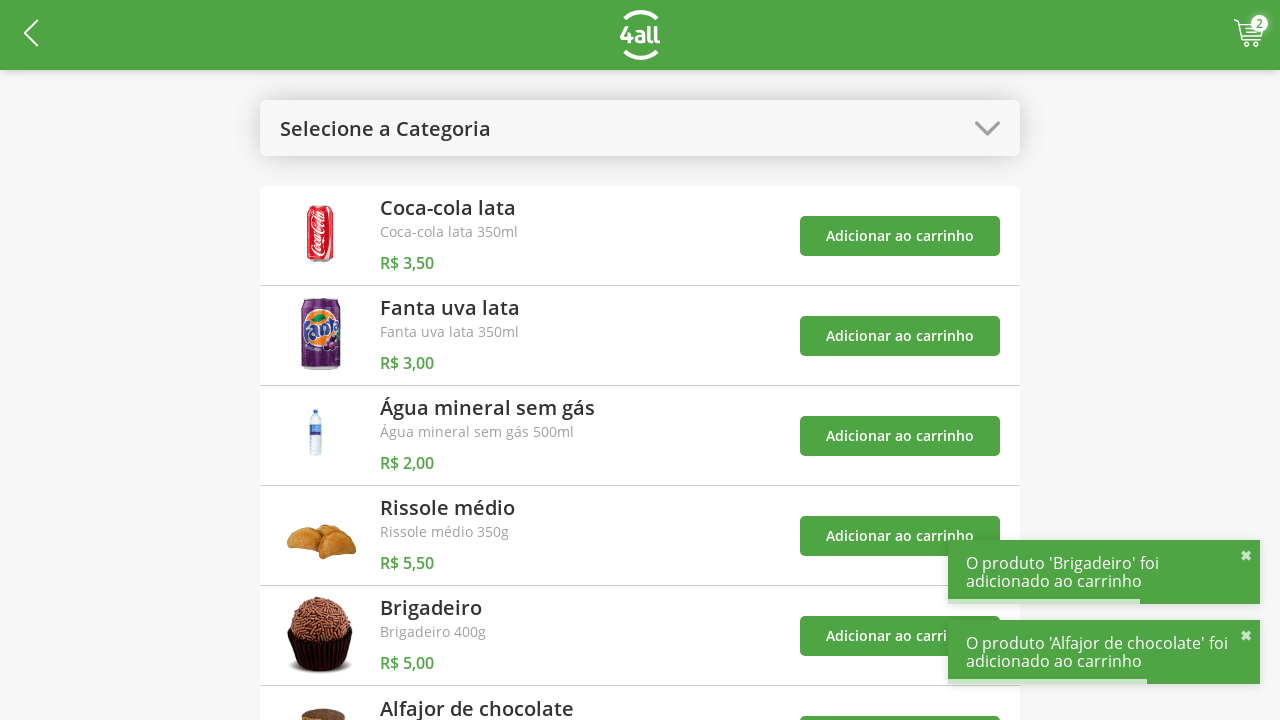